Tests that entered text is trimmed when editing a todo item

Starting URL: https://demo.playwright.dev/todomvc

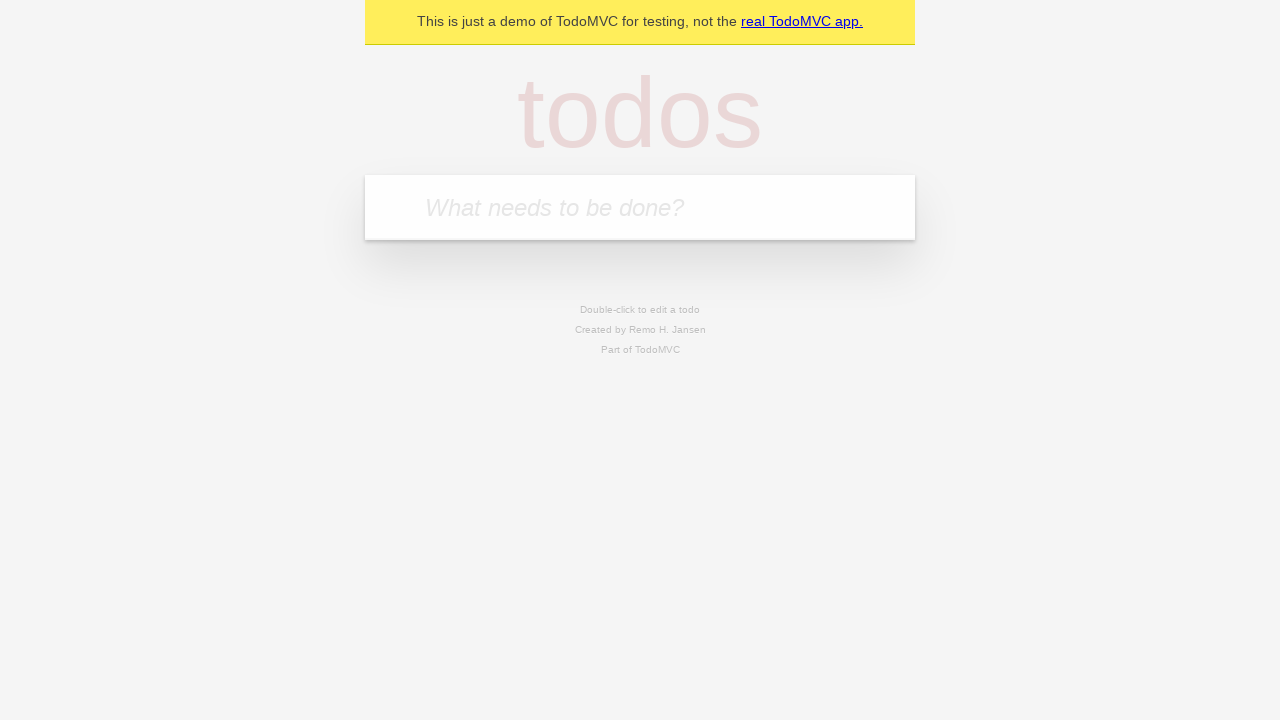

Filled todo input with 'buy some cheese' on internal:attr=[placeholder="What needs to be done?"i]
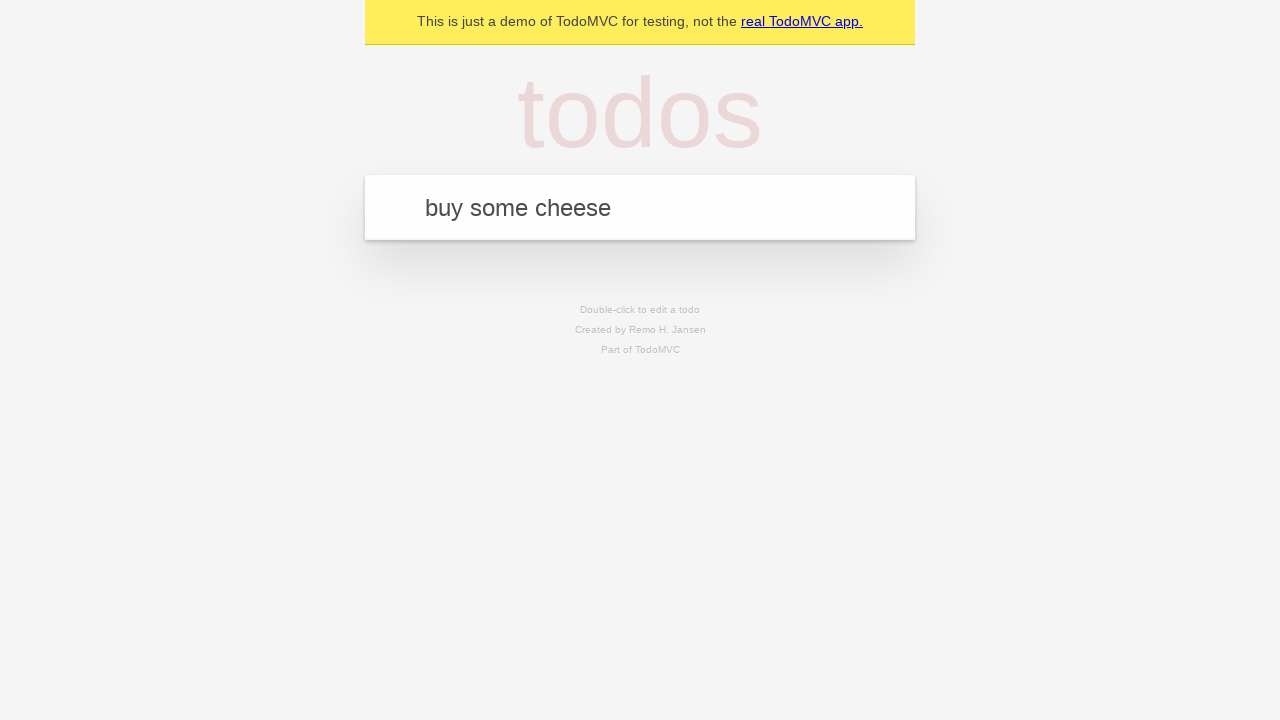

Pressed Enter to create first todo item on internal:attr=[placeholder="What needs to be done?"i]
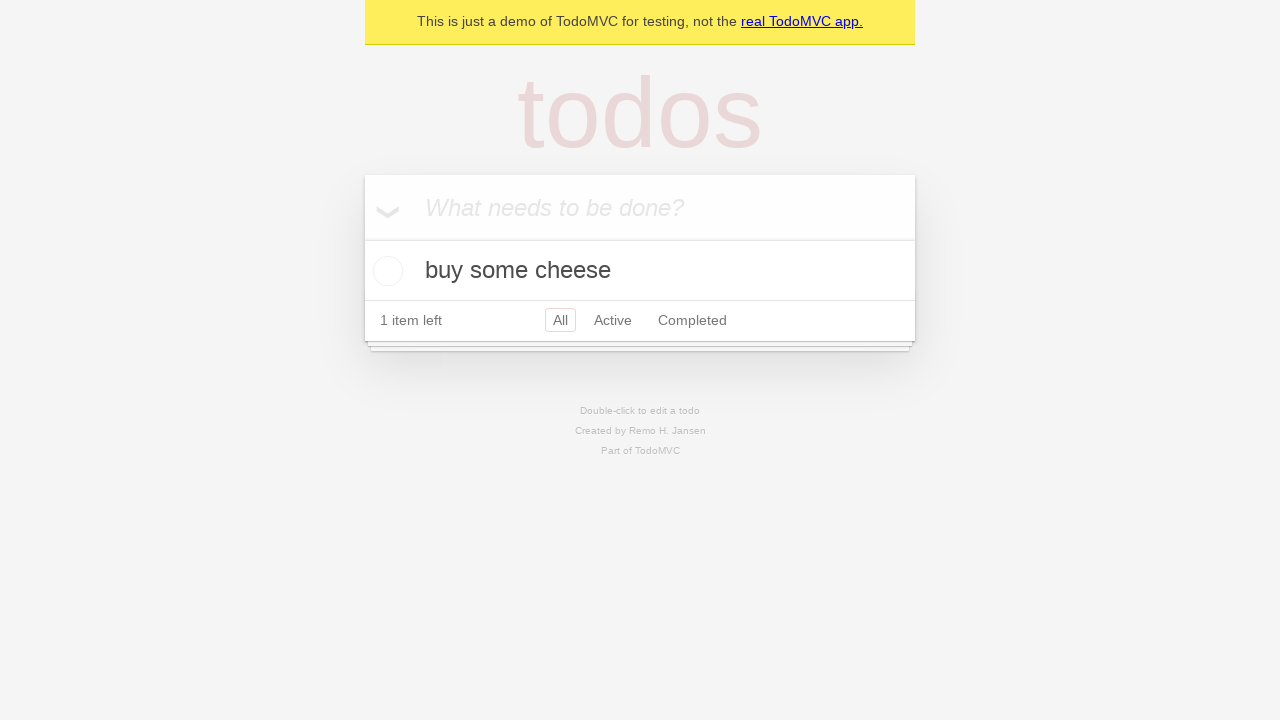

Filled todo input with 'feed the cat' on internal:attr=[placeholder="What needs to be done?"i]
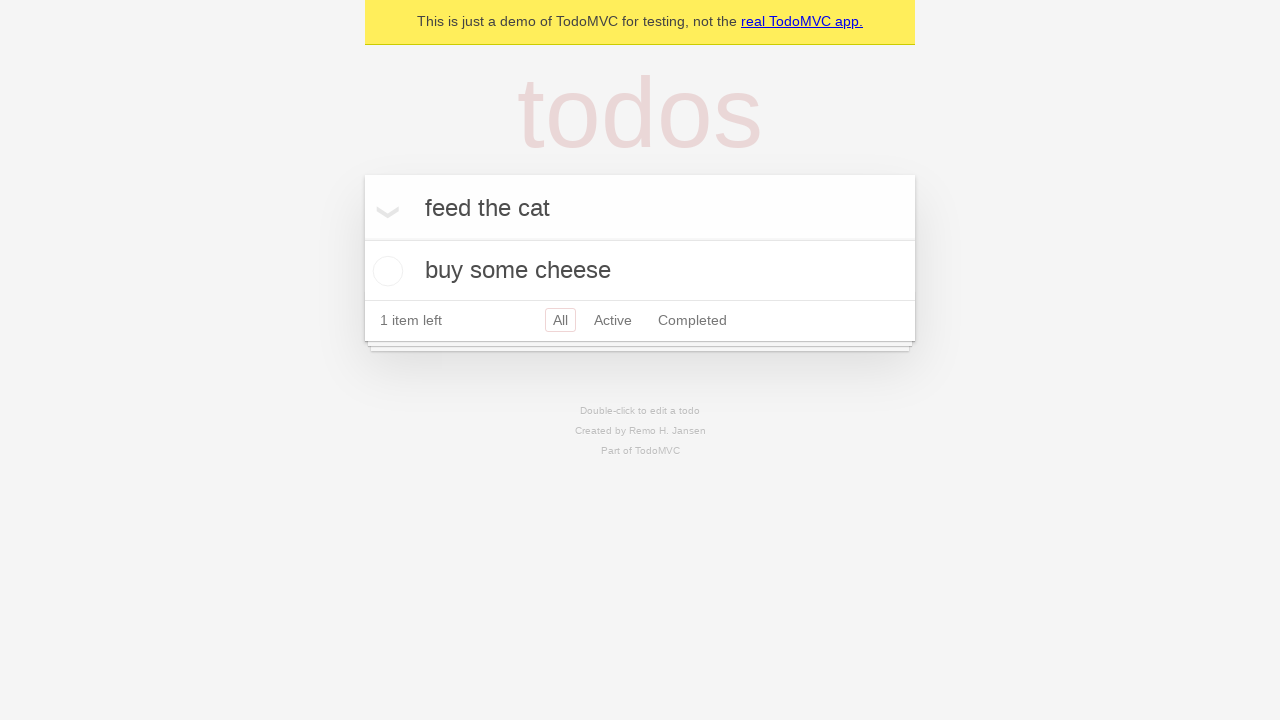

Pressed Enter to create second todo item on internal:attr=[placeholder="What needs to be done?"i]
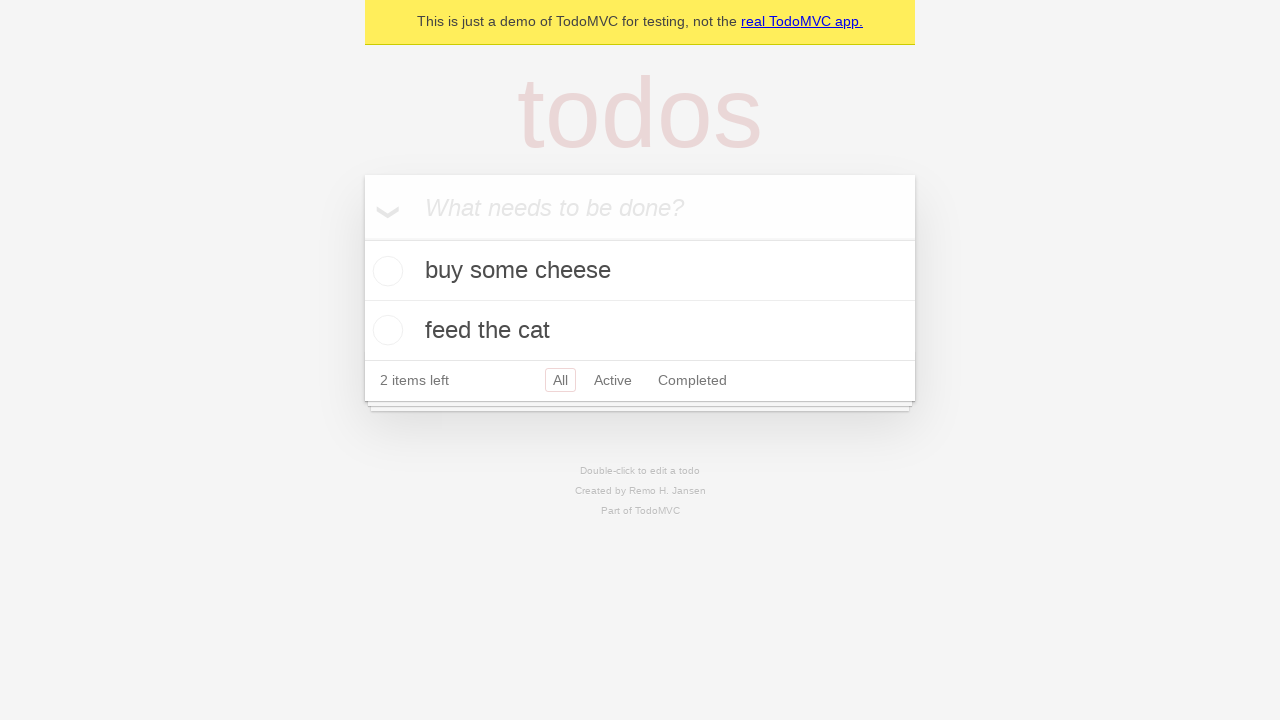

Filled todo input with 'book a doctors appointment' on internal:attr=[placeholder="What needs to be done?"i]
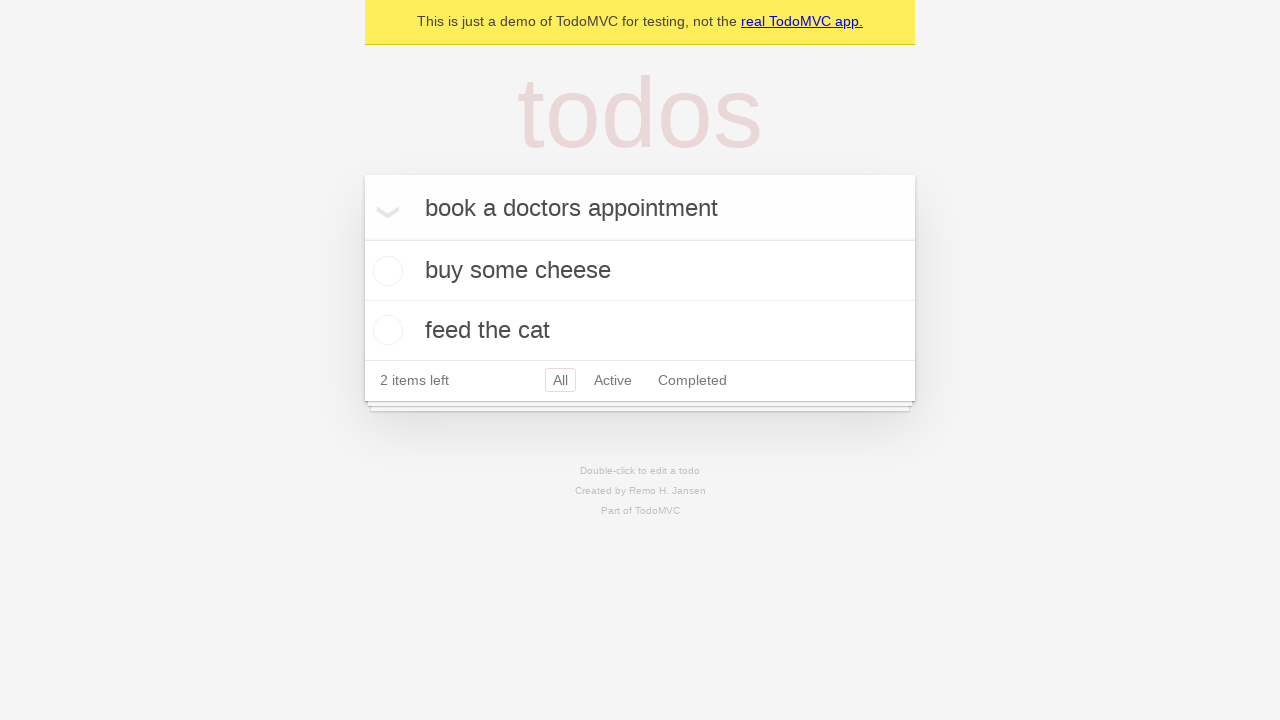

Pressed Enter to create third todo item on internal:attr=[placeholder="What needs to be done?"i]
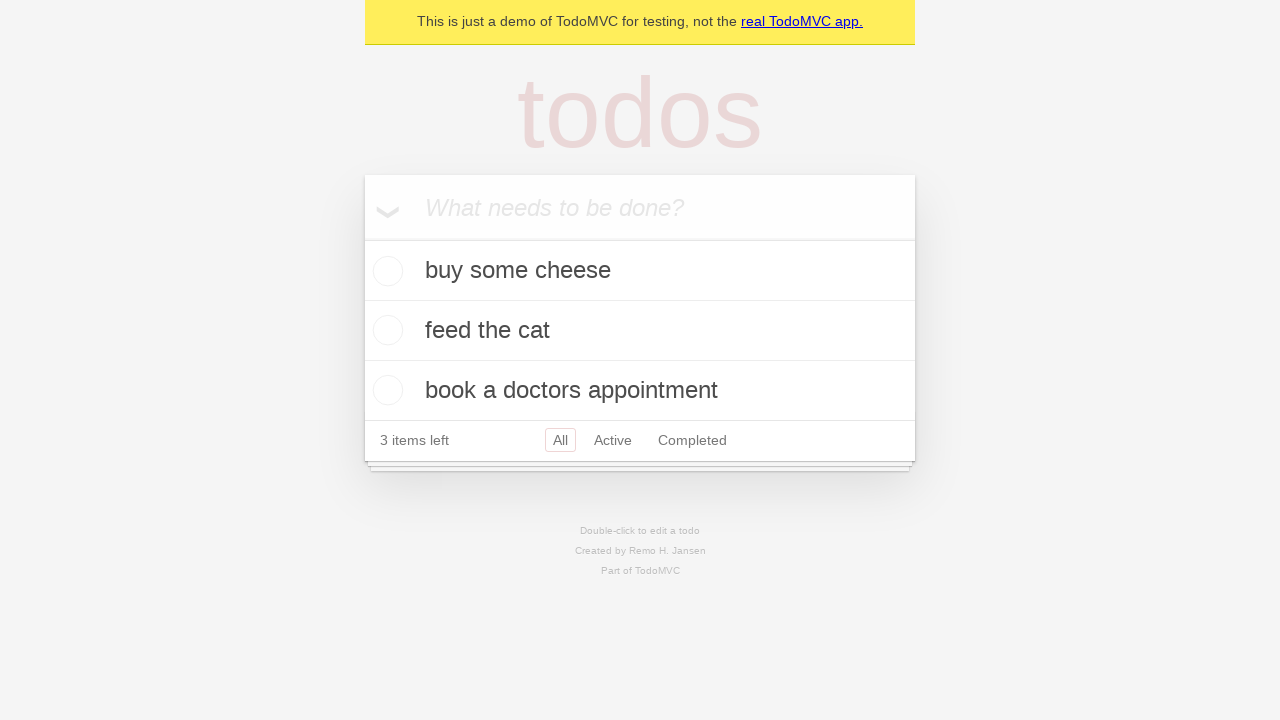

Double-clicked second todo item to enter edit mode at (640, 331) on internal:testid=[data-testid="todo-item"s] >> nth=1
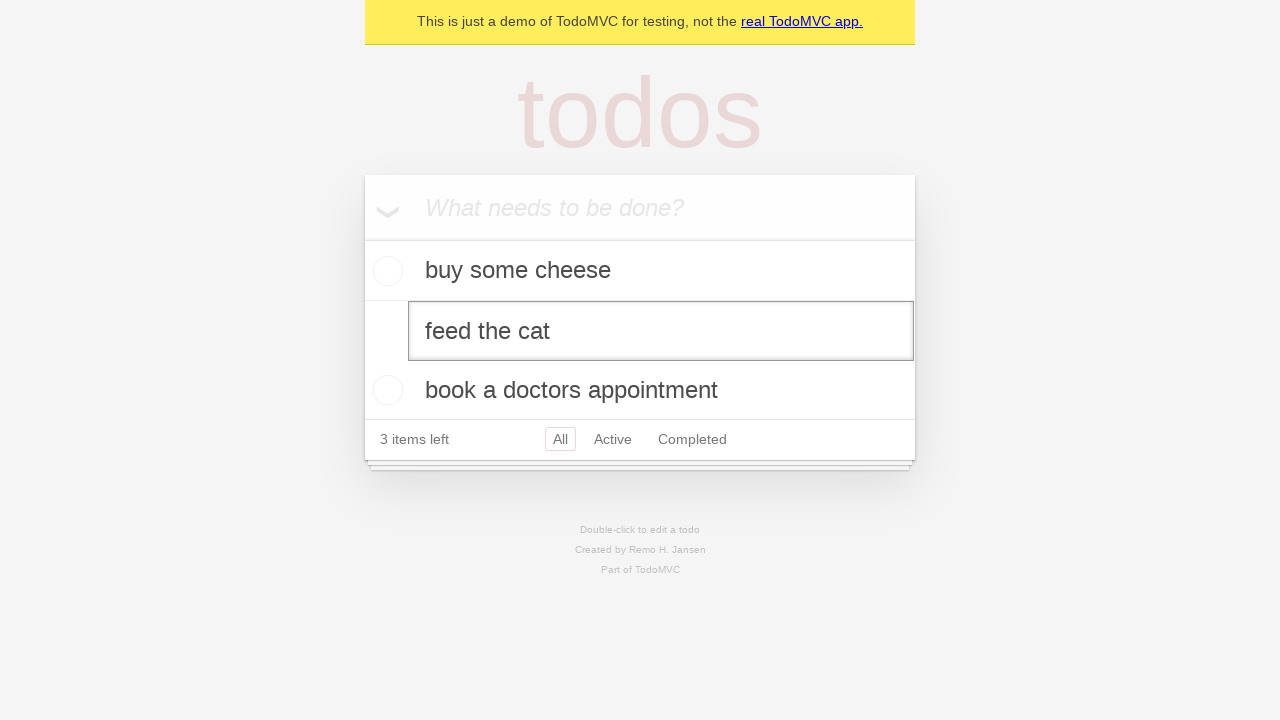

Filled edit textbox with whitespace-padded text '    buy some sausages    ' on internal:testid=[data-testid="todo-item"s] >> nth=1 >> internal:role=textbox[nam
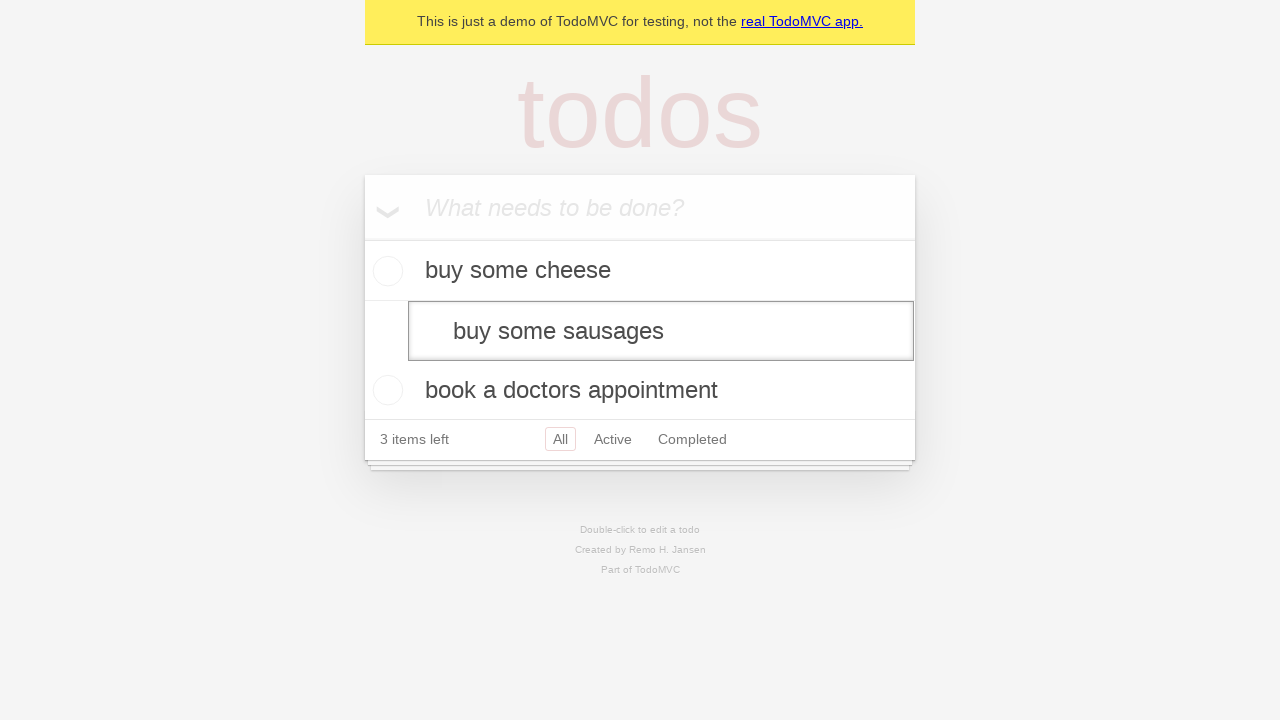

Pressed Enter to confirm edit, text should be trimmed to 'buy some sausages' on internal:testid=[data-testid="todo-item"s] >> nth=1 >> internal:role=textbox[nam
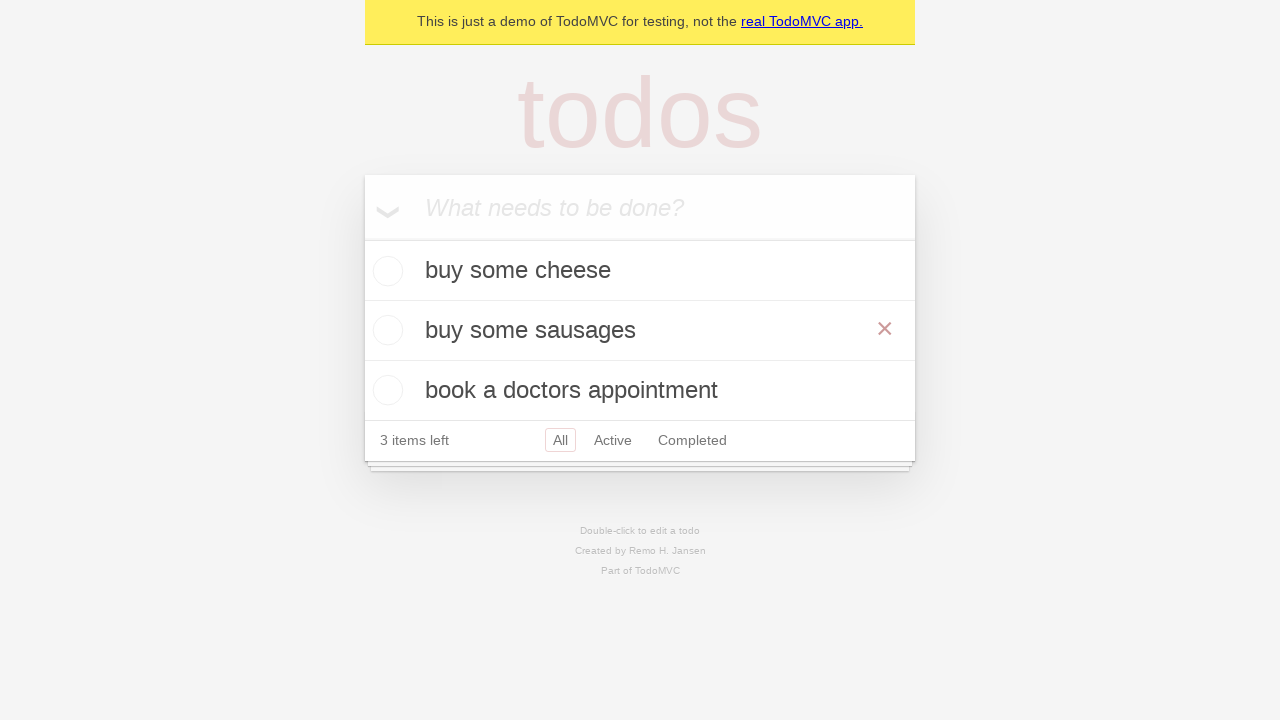

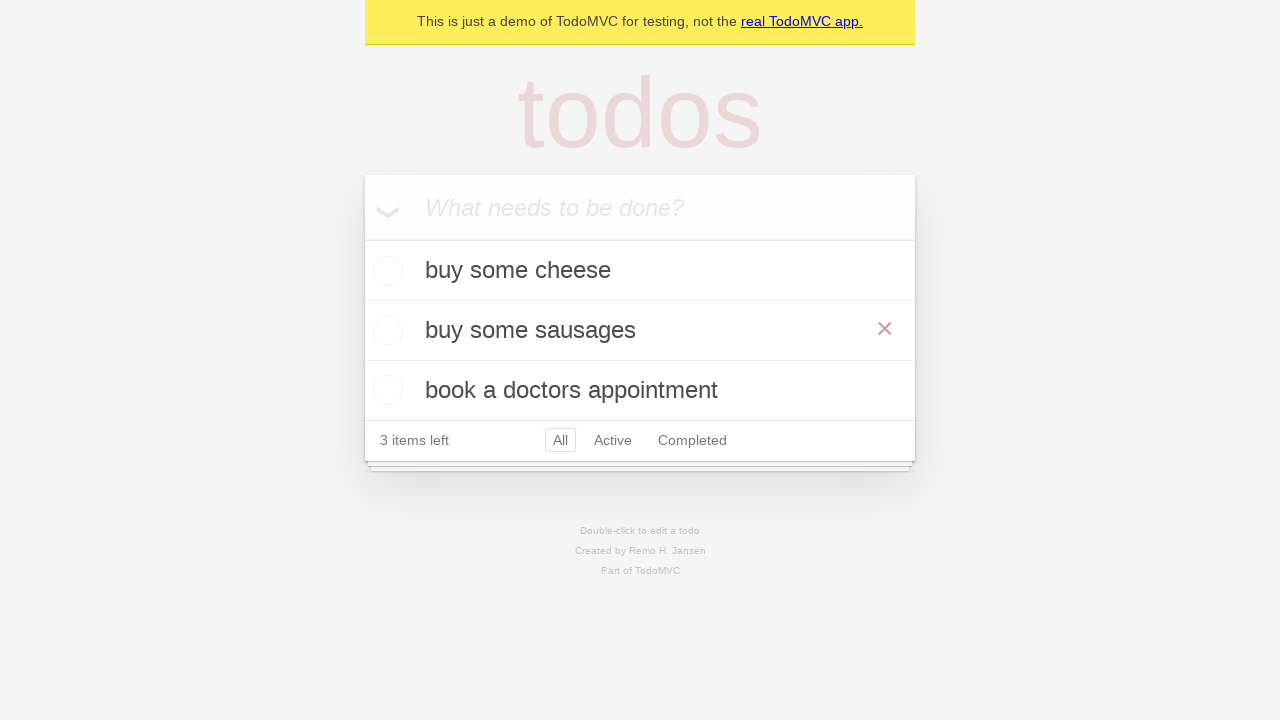